Navigates to the Sponsors page and verifies it loads completely by scrolling through the page

Starting URL: https://www.teamelitesoccer.ch/sponsoren

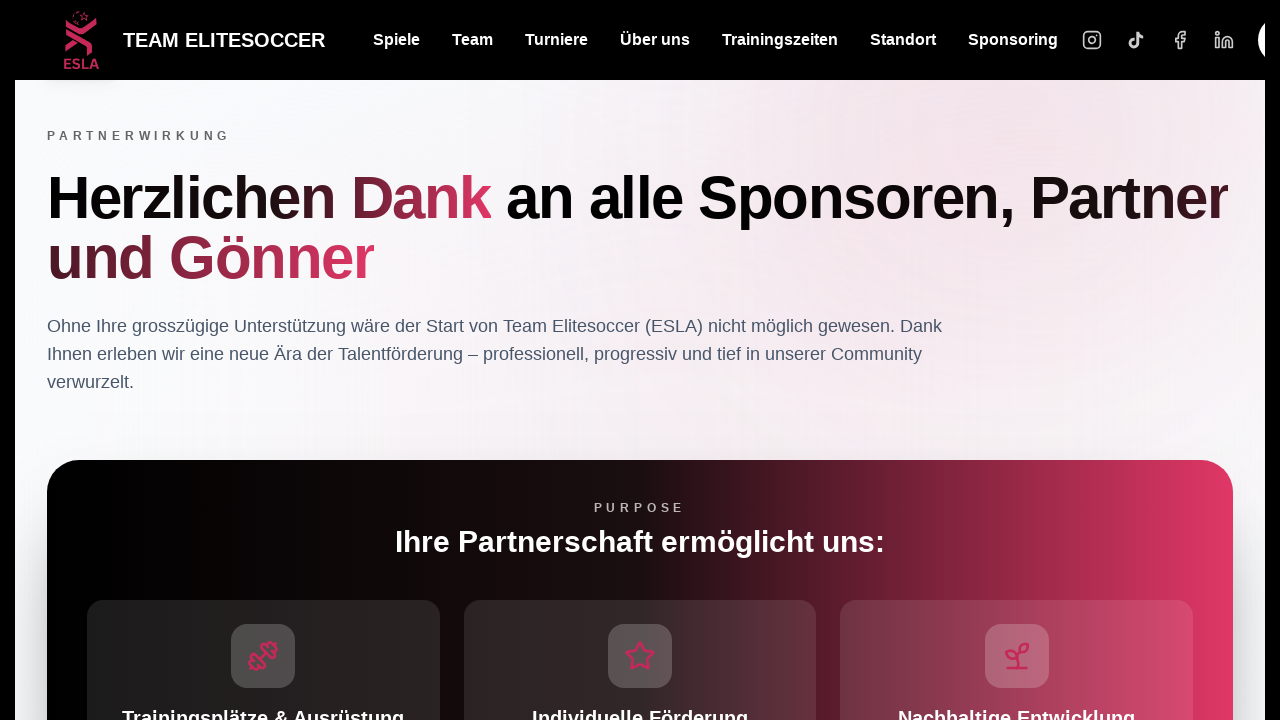

Waited for page to reach networkidle state
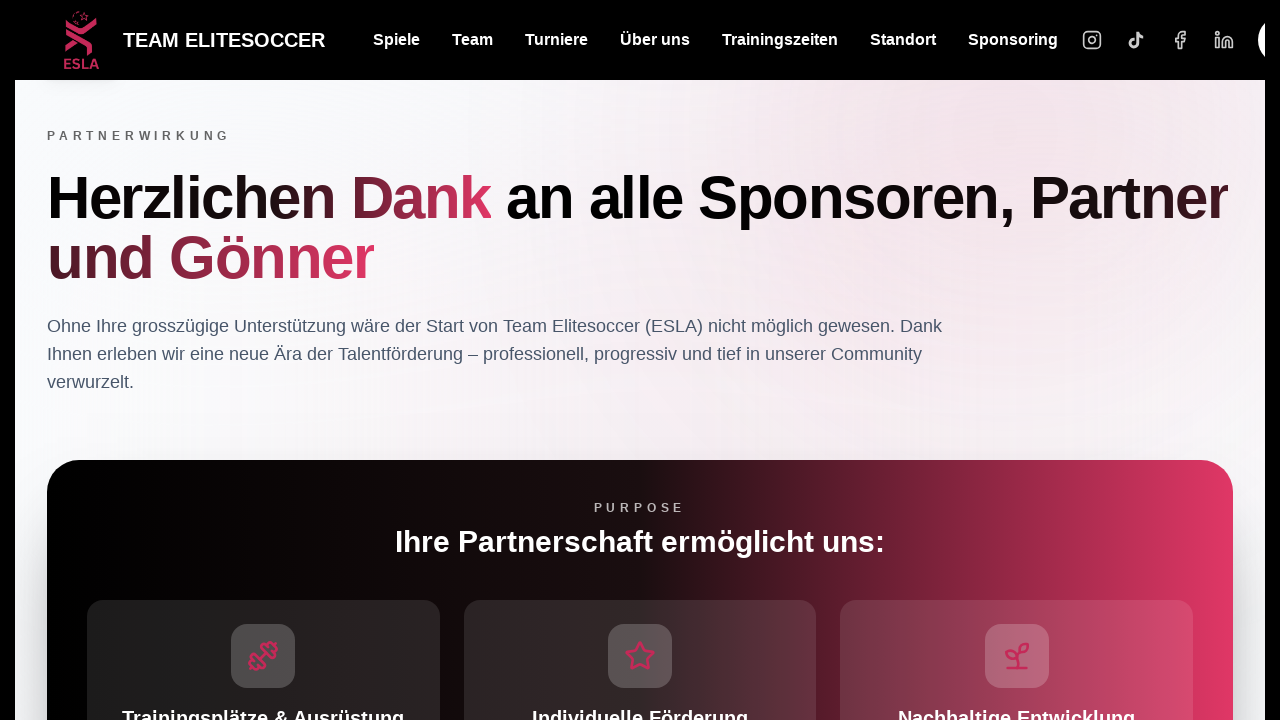

Scrolled to bottom of page to trigger lazy loading
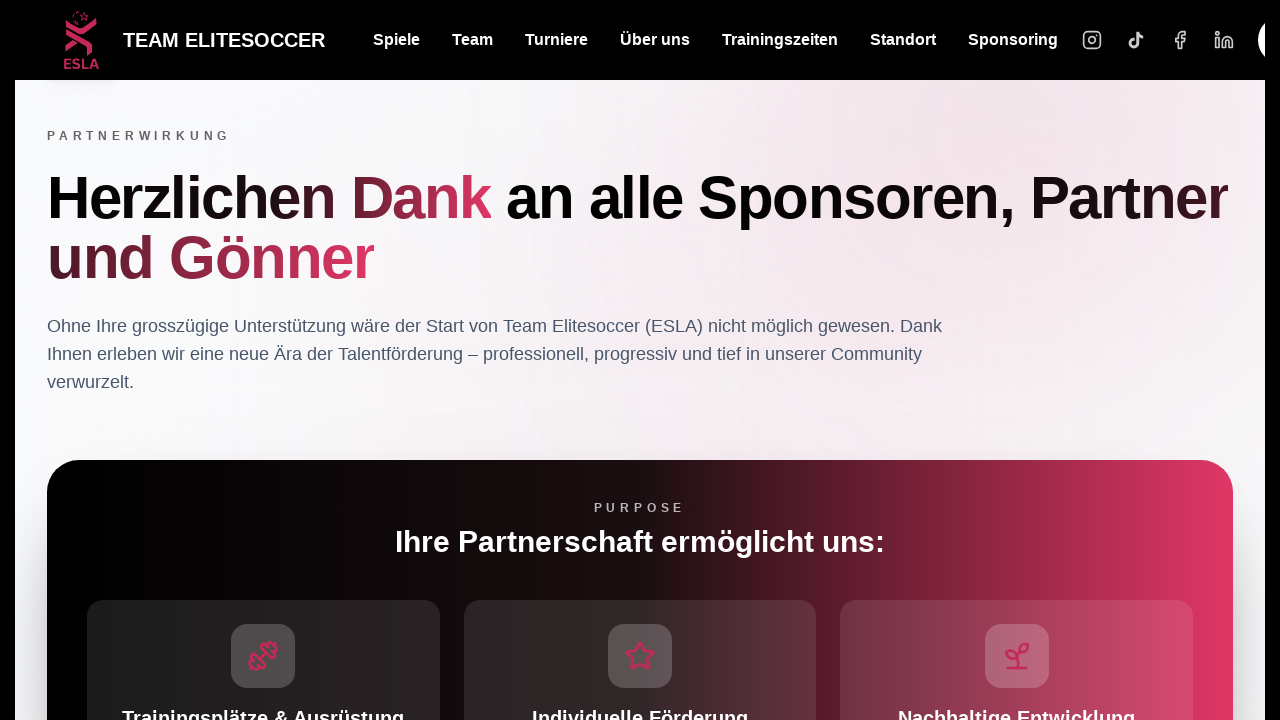

Waited 2 seconds for lazy-loaded content to render
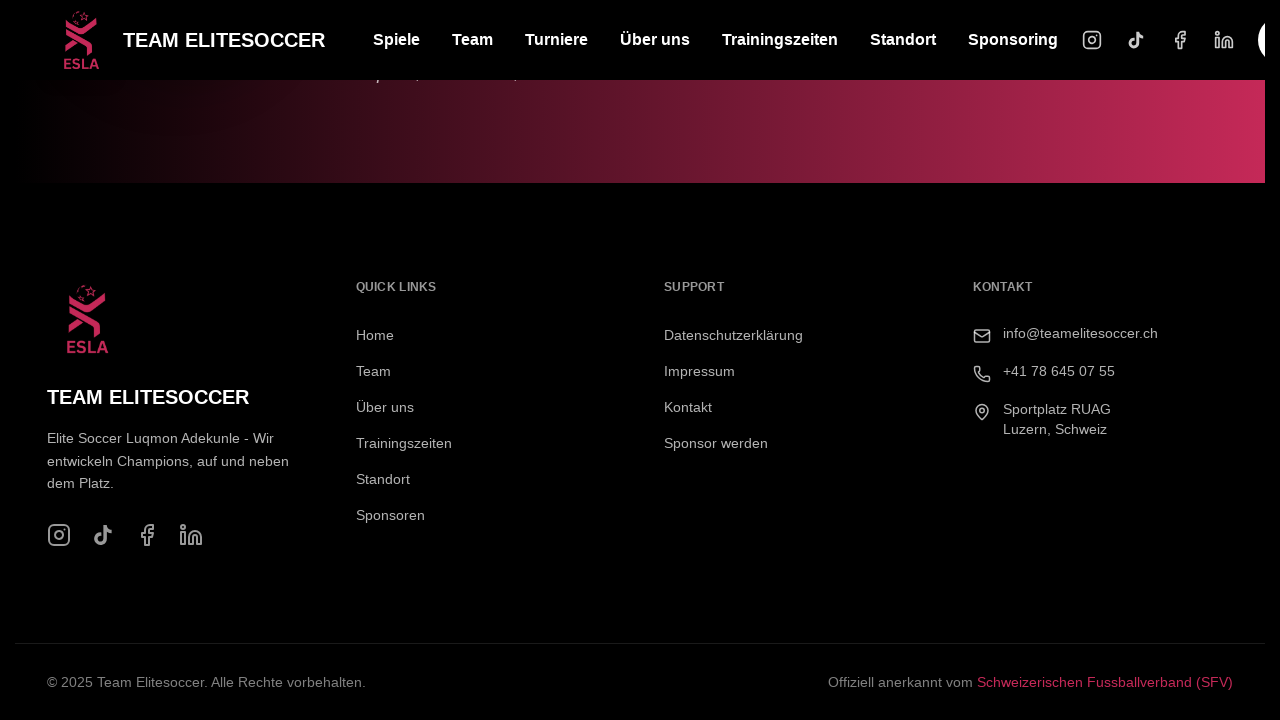

Scrolled back to top of Sponsors page
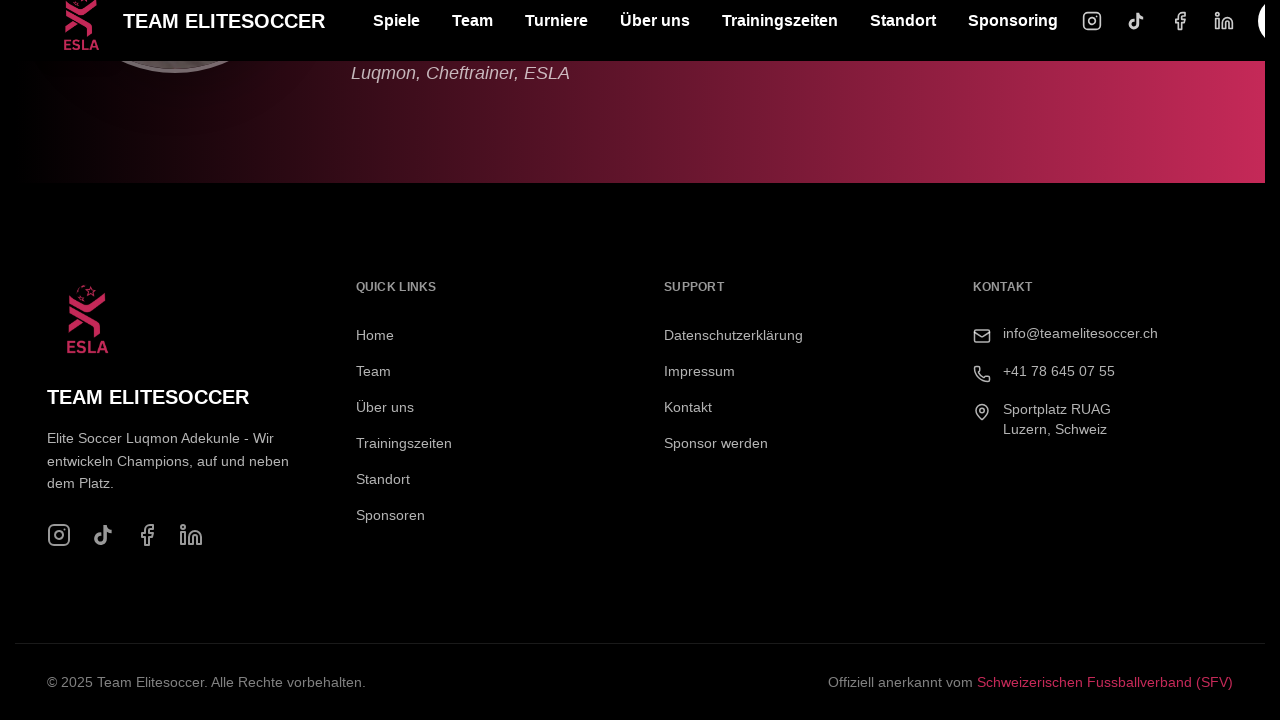

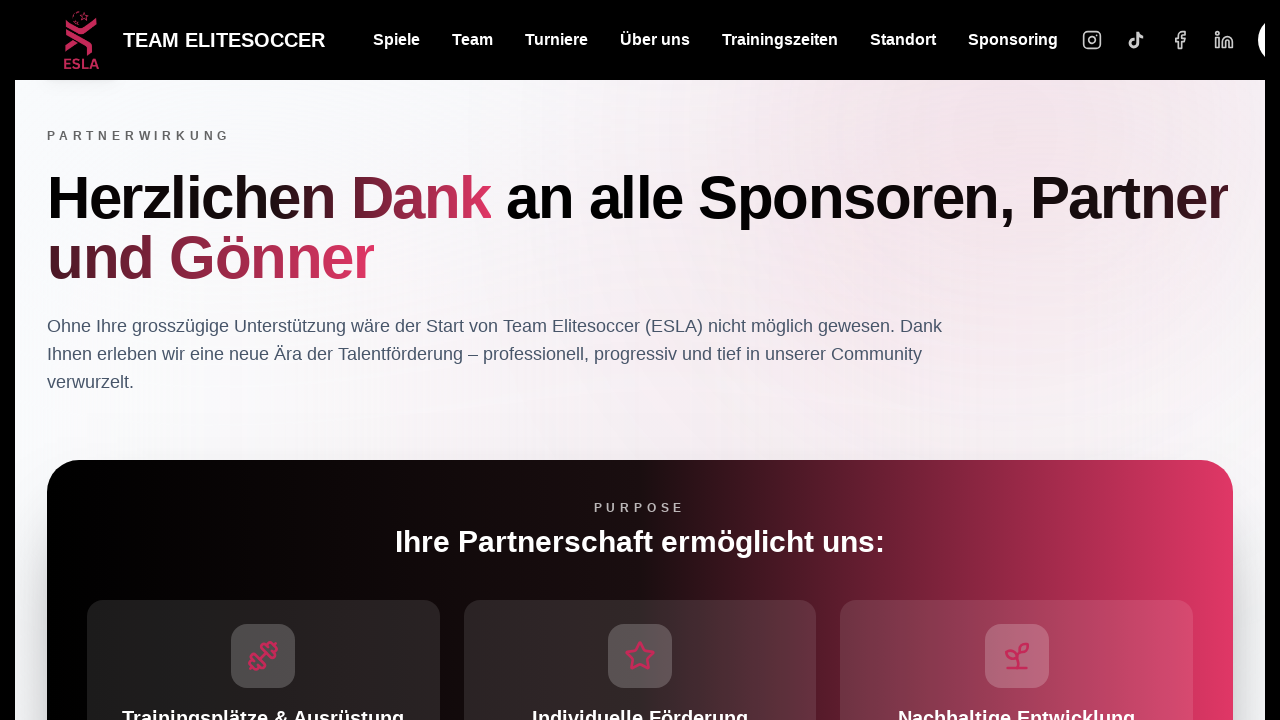